Tests completing all tasks while on the Active filter view

Starting URL: https://todomvc4tasj.herokuapp.com/

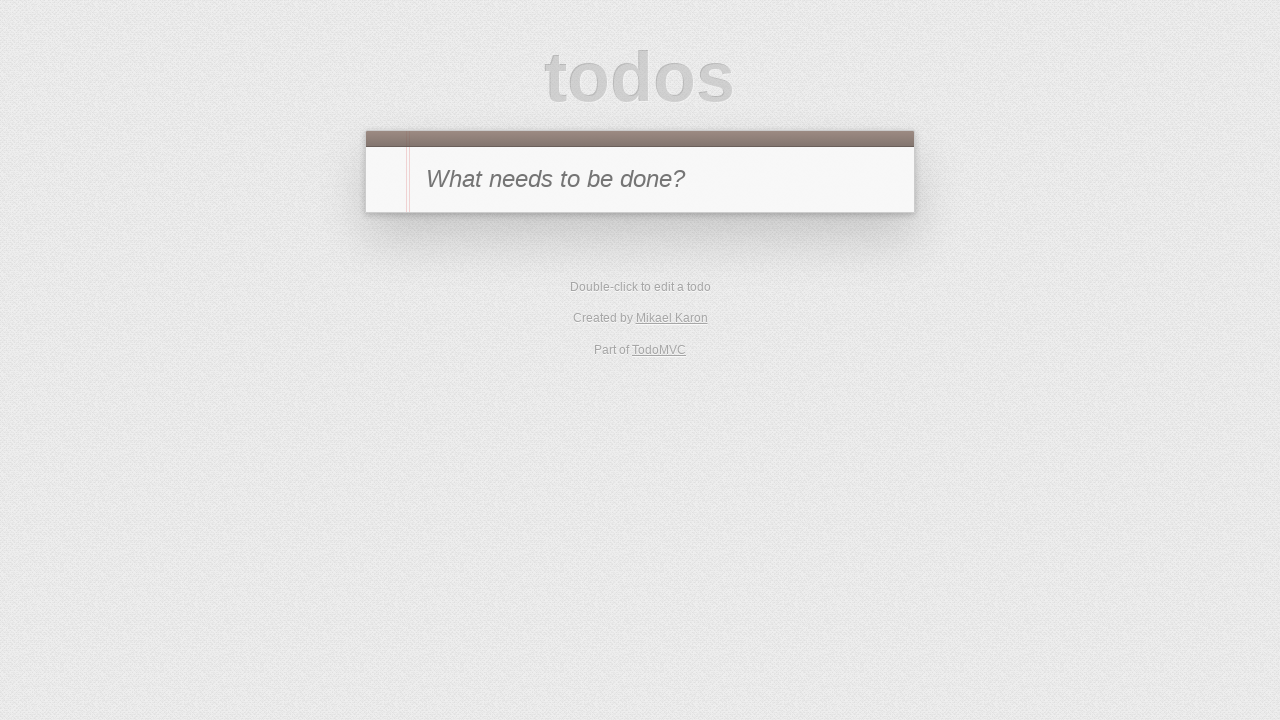

Set up initial state with two active tasks in localStorage
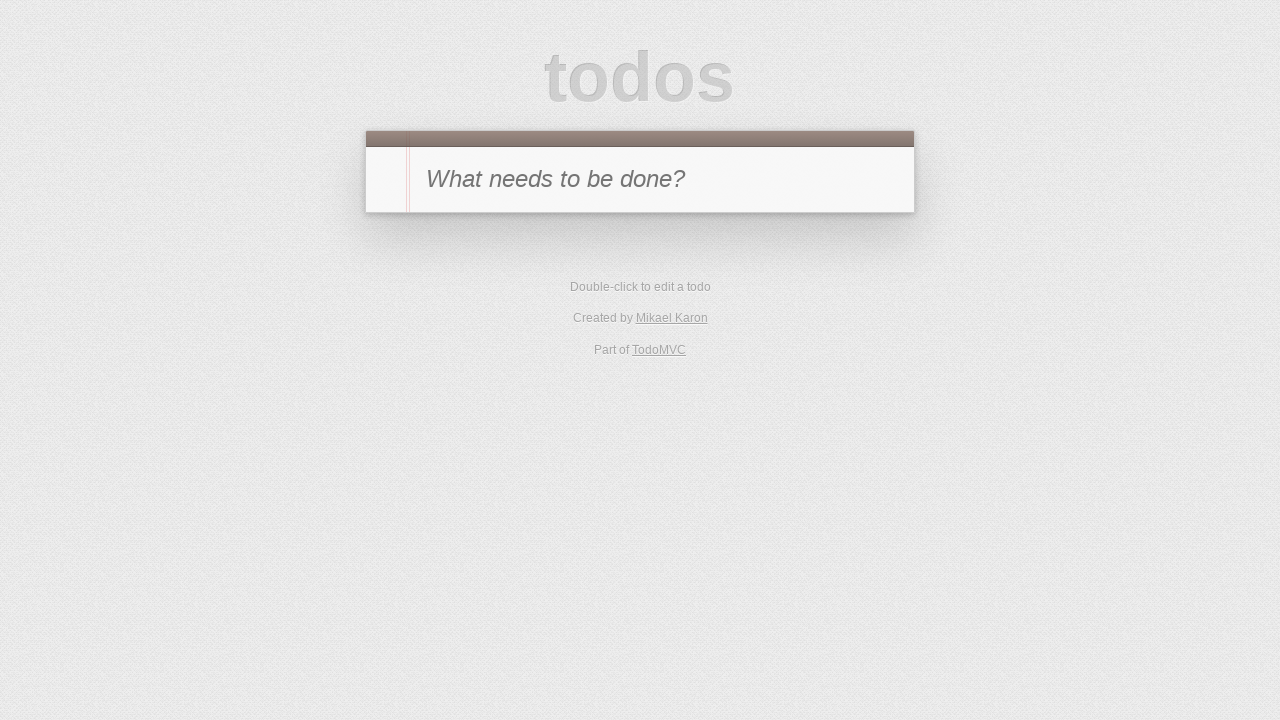

Reloaded page to load tasks from localStorage
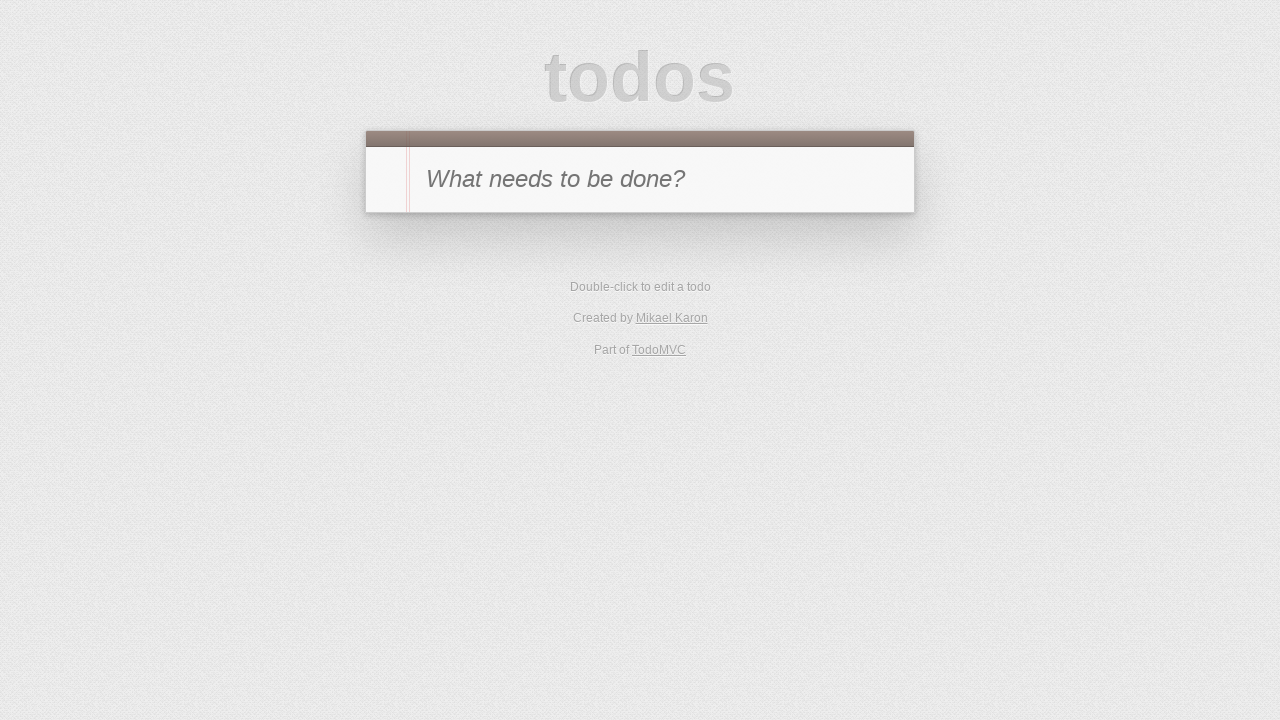

Clicked Active filter link to view only active tasks at (614, 351) on internal:role=link[name="Active"i]
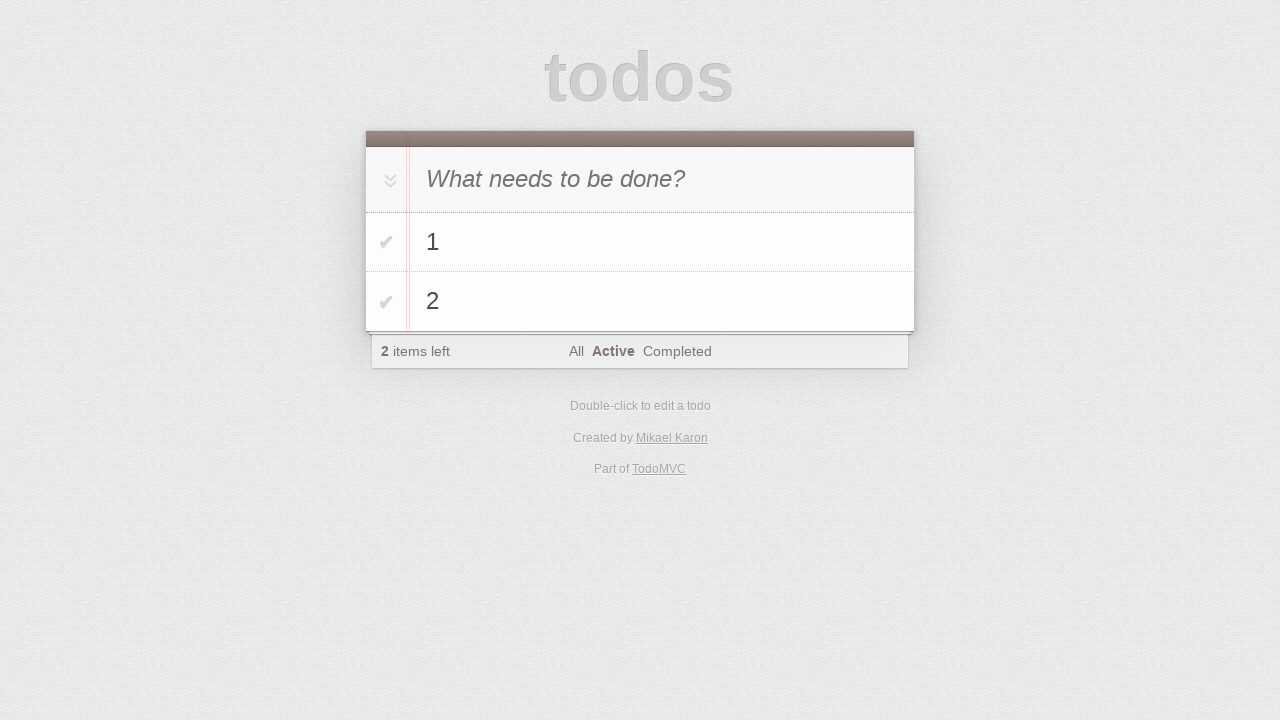

Clicked toggle-all button to complete all tasks at (388, 180) on #toggle-all
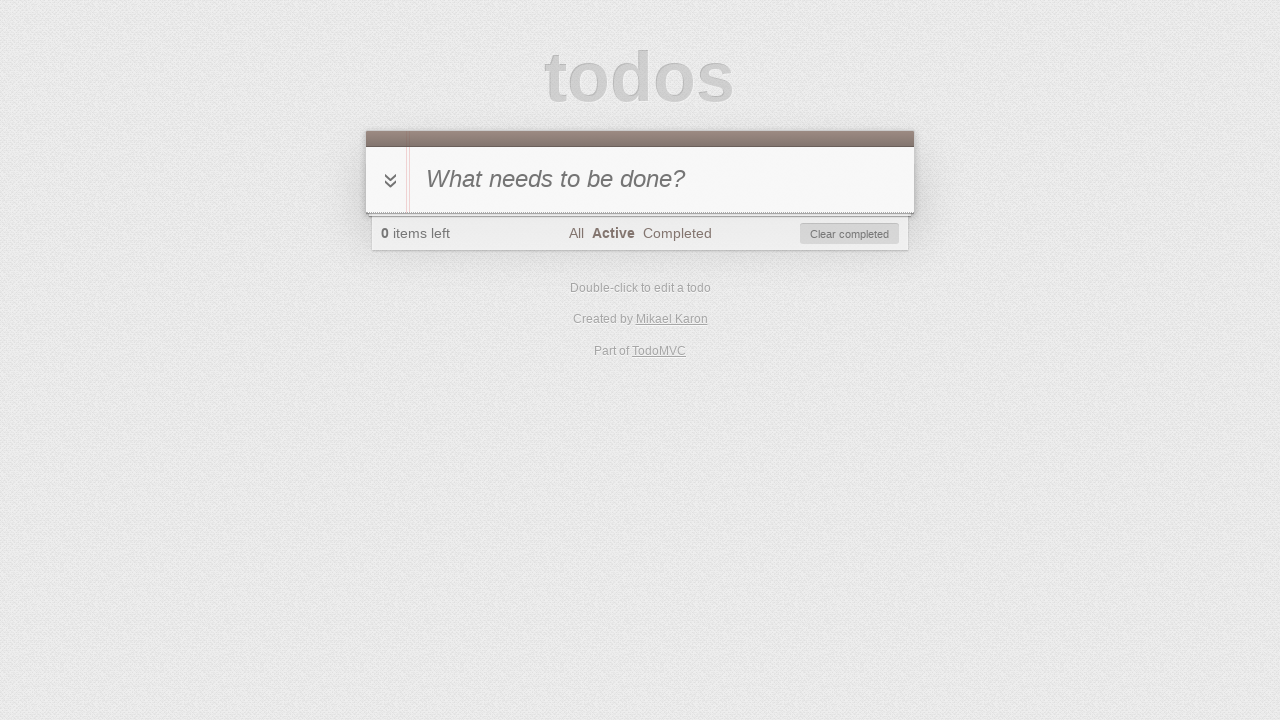

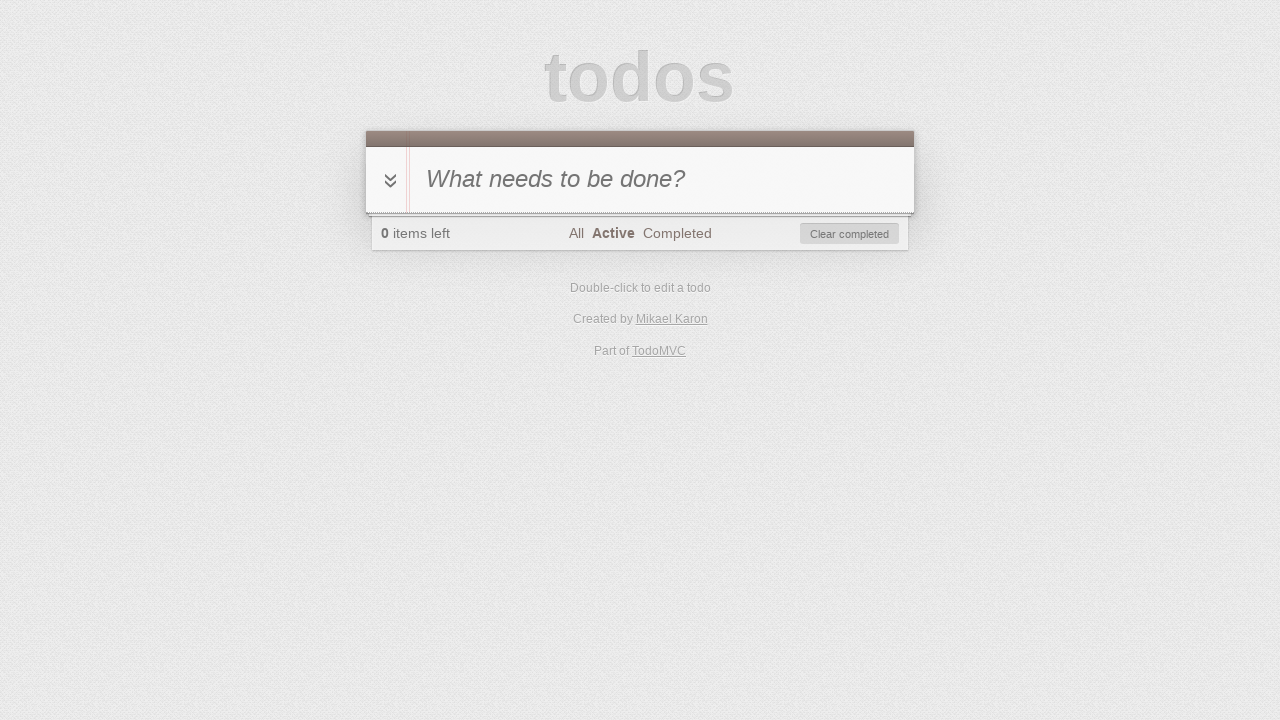